Navigates to the DemoQA automation practice form and interacts with checkbox elements on the page

Starting URL: https://demoqa.com/automation-practice-form

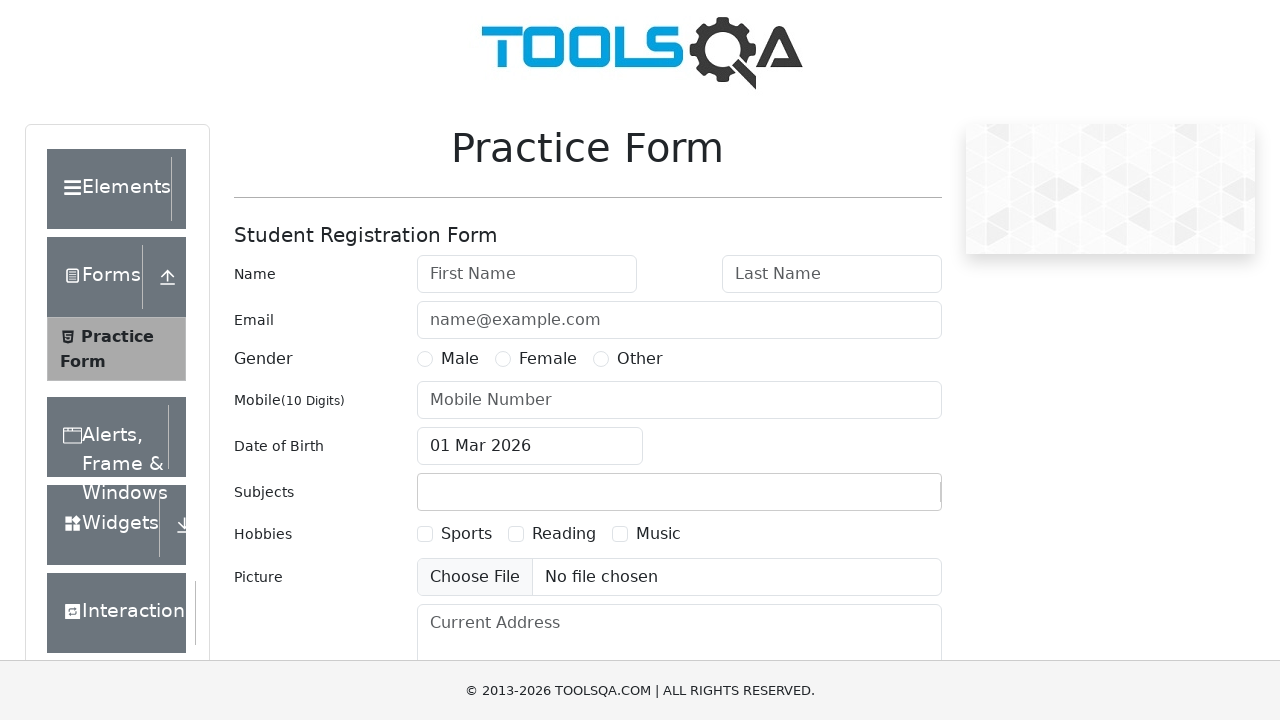

Waited for checkbox elements to load on DemoQA automation practice form
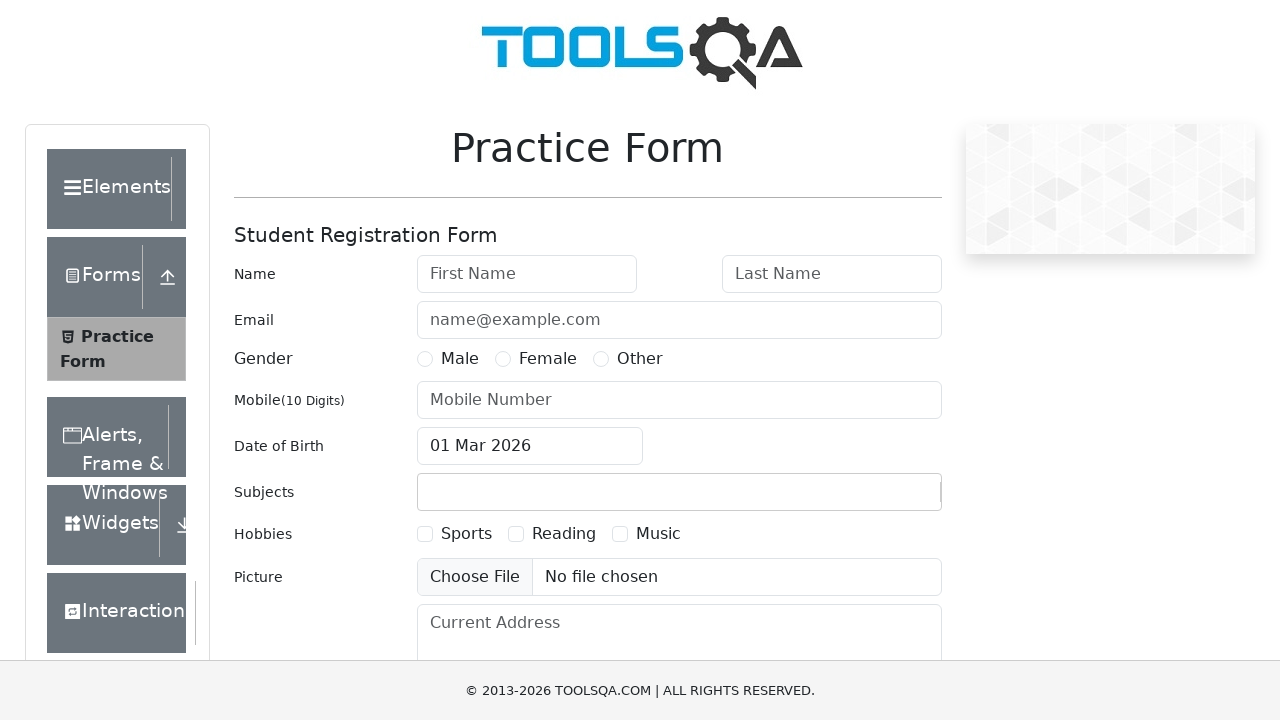

Located all checkbox elements on the form
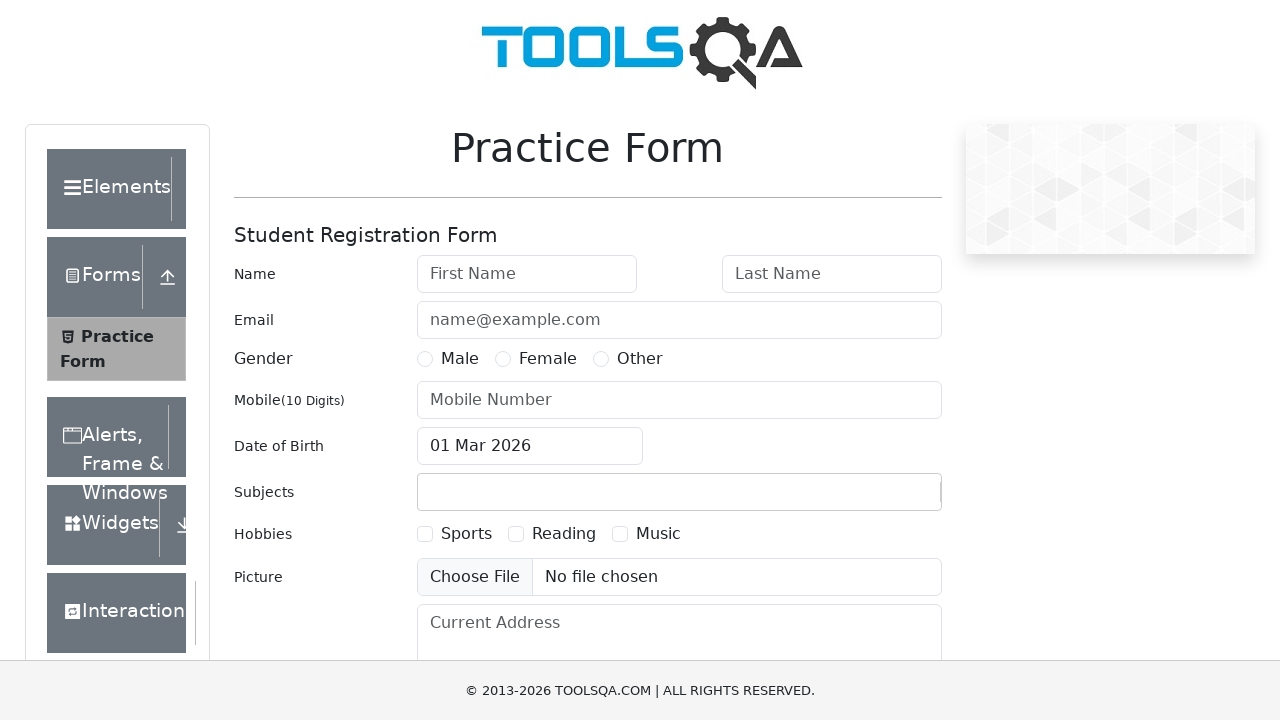

Found 3 checkbox elements on the form
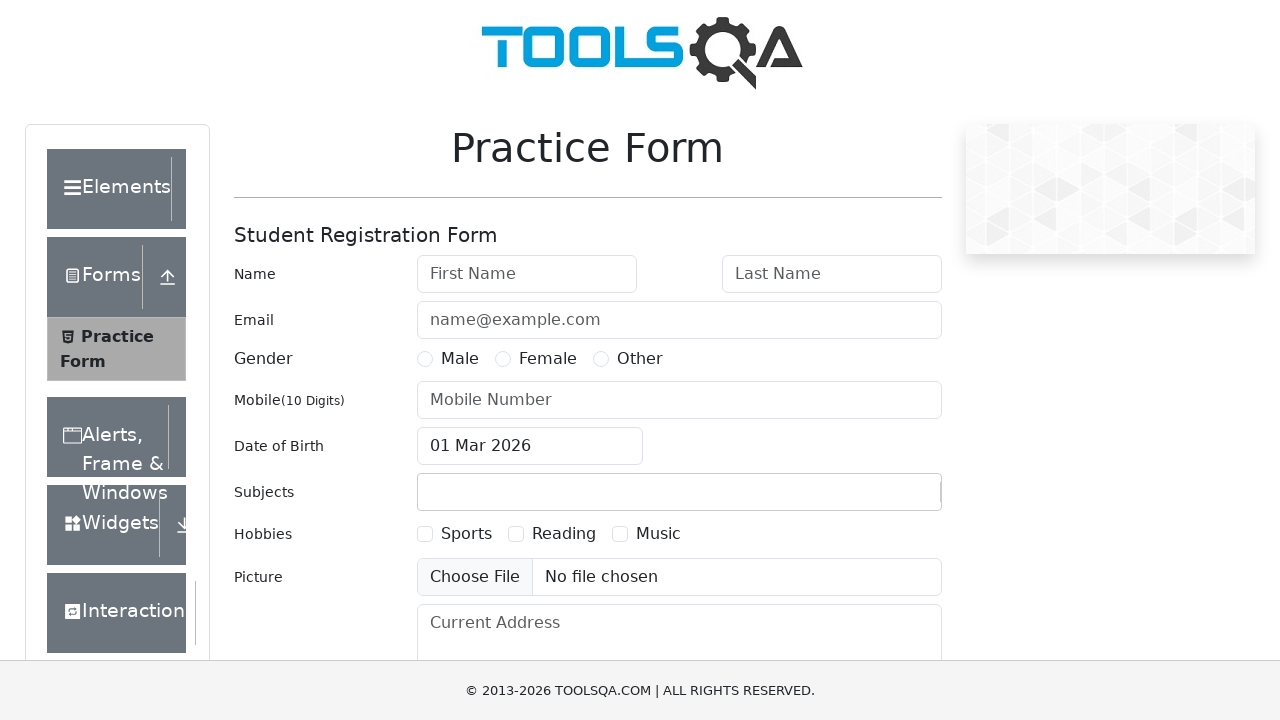

Retrieved checkbox element 1 of 3
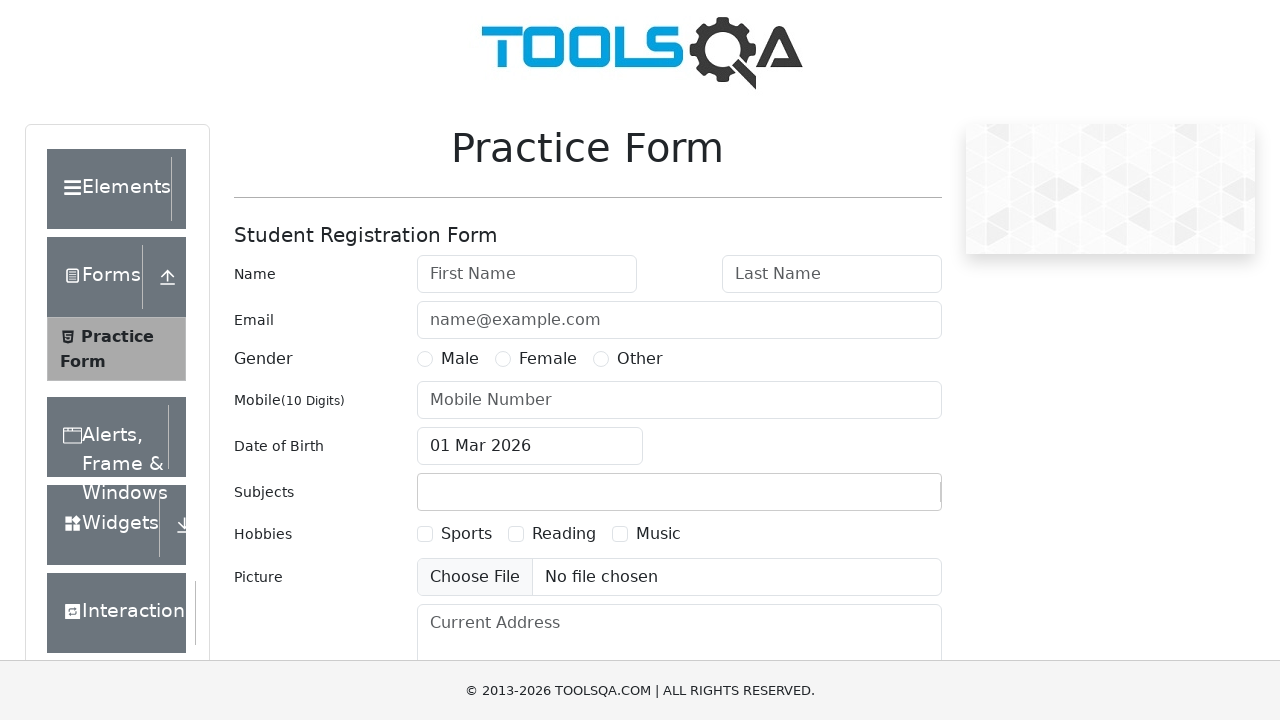

Scrolled checkbox 1 into view
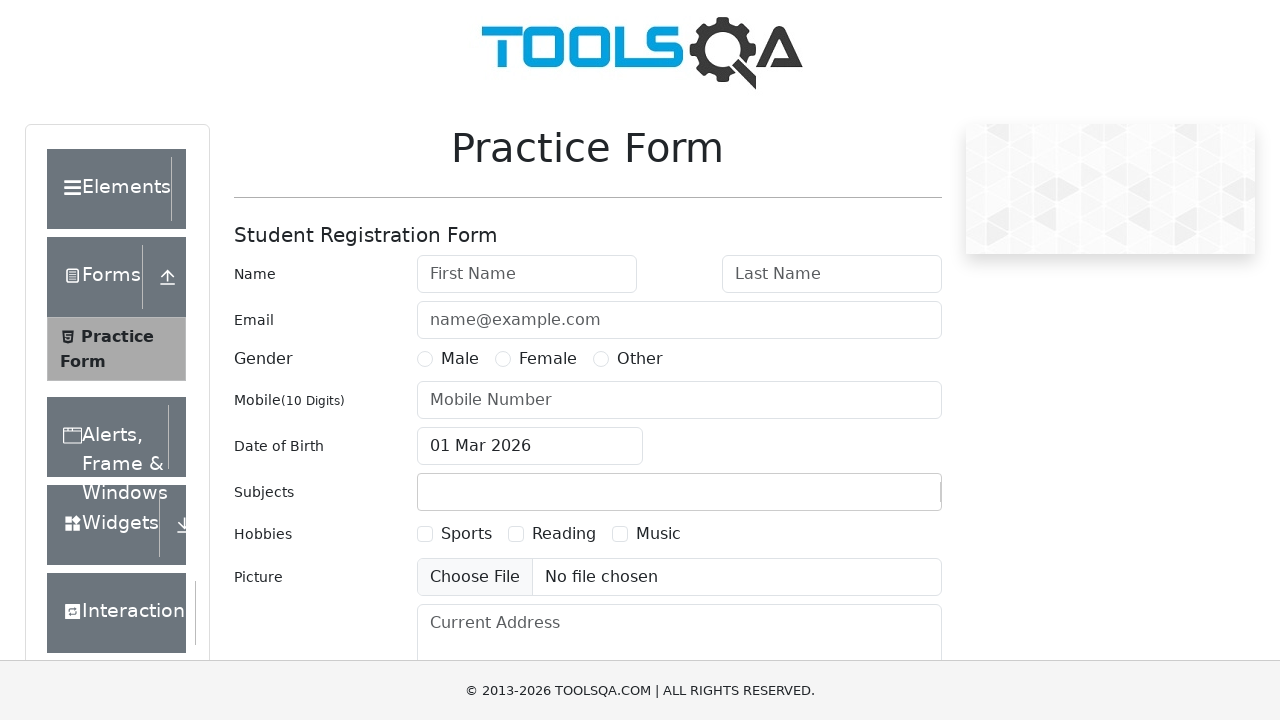

Checked checkbox 1 using force option at (425, 534) on input[type='checkbox'] >> nth=0
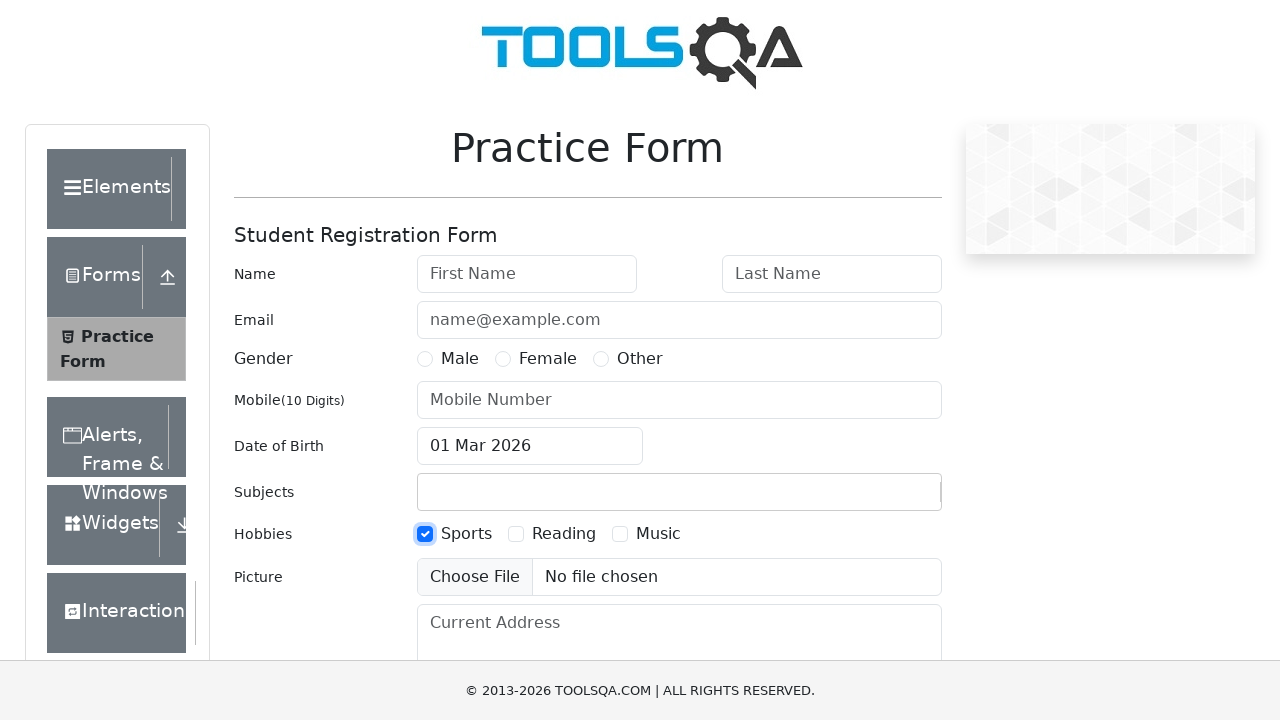

Retrieved checkbox element 2 of 3
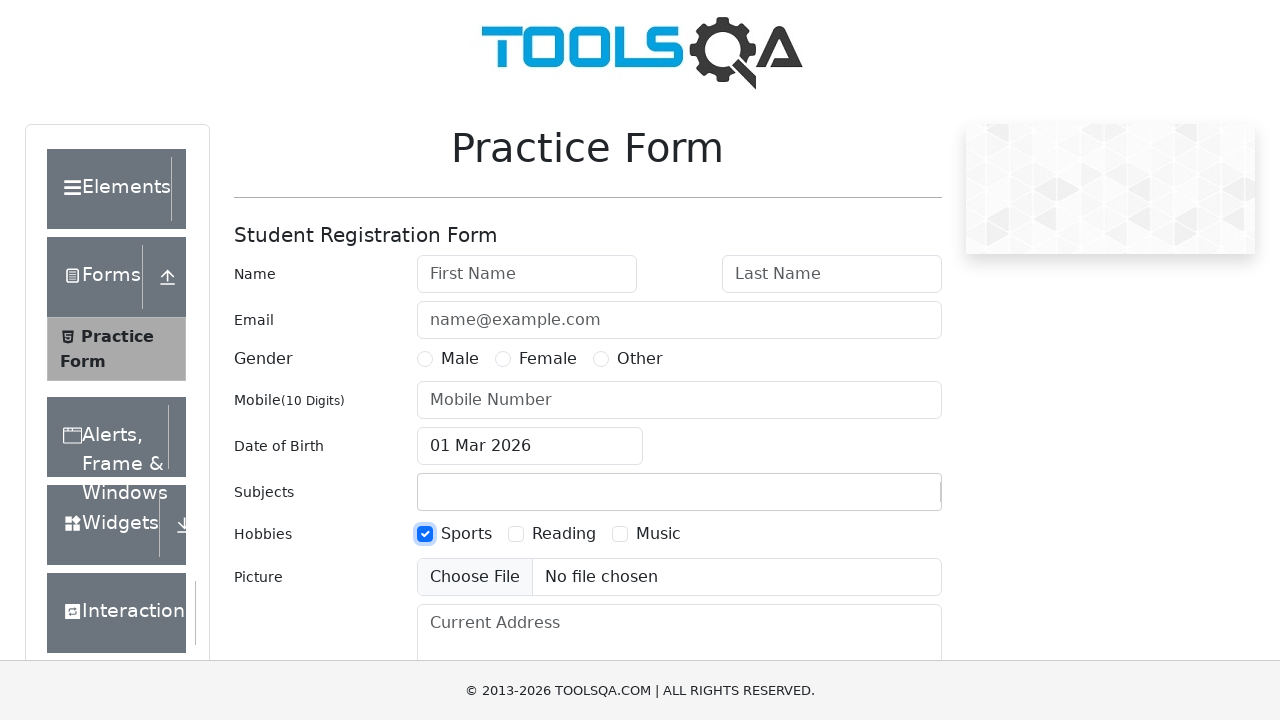

Scrolled checkbox 2 into view
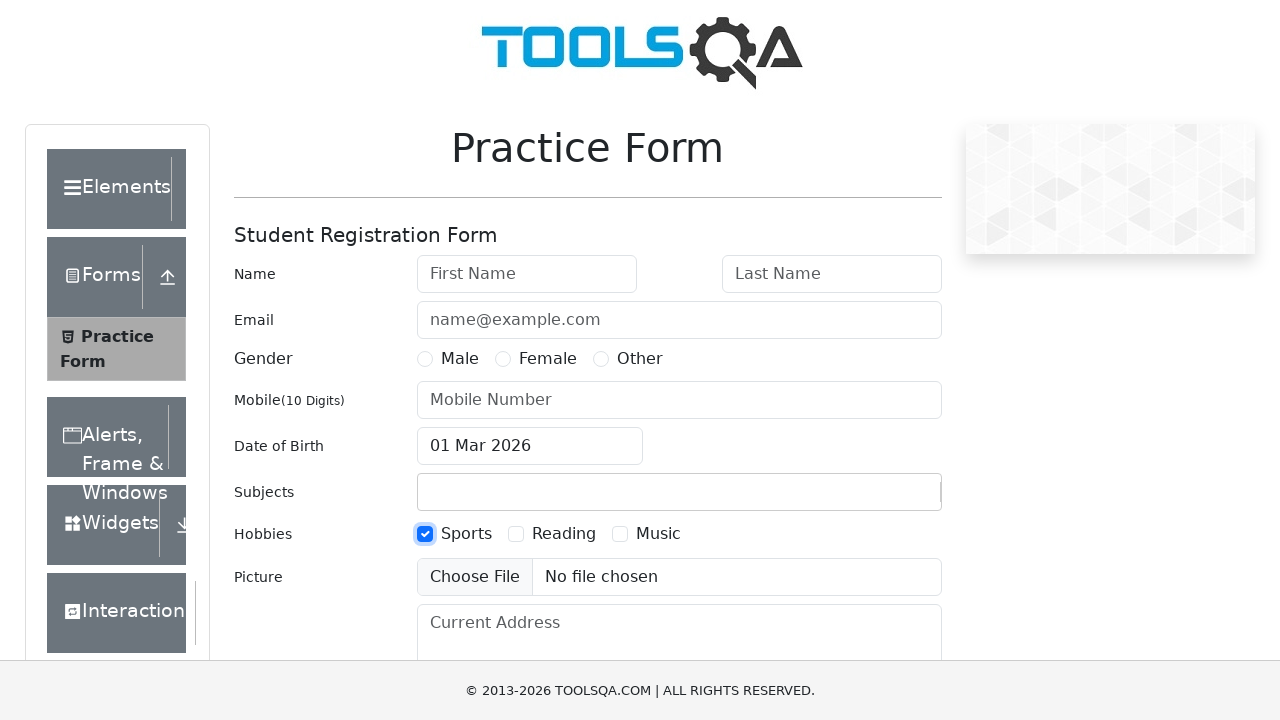

Checked checkbox 2 using force option at (516, 534) on input[type='checkbox'] >> nth=1
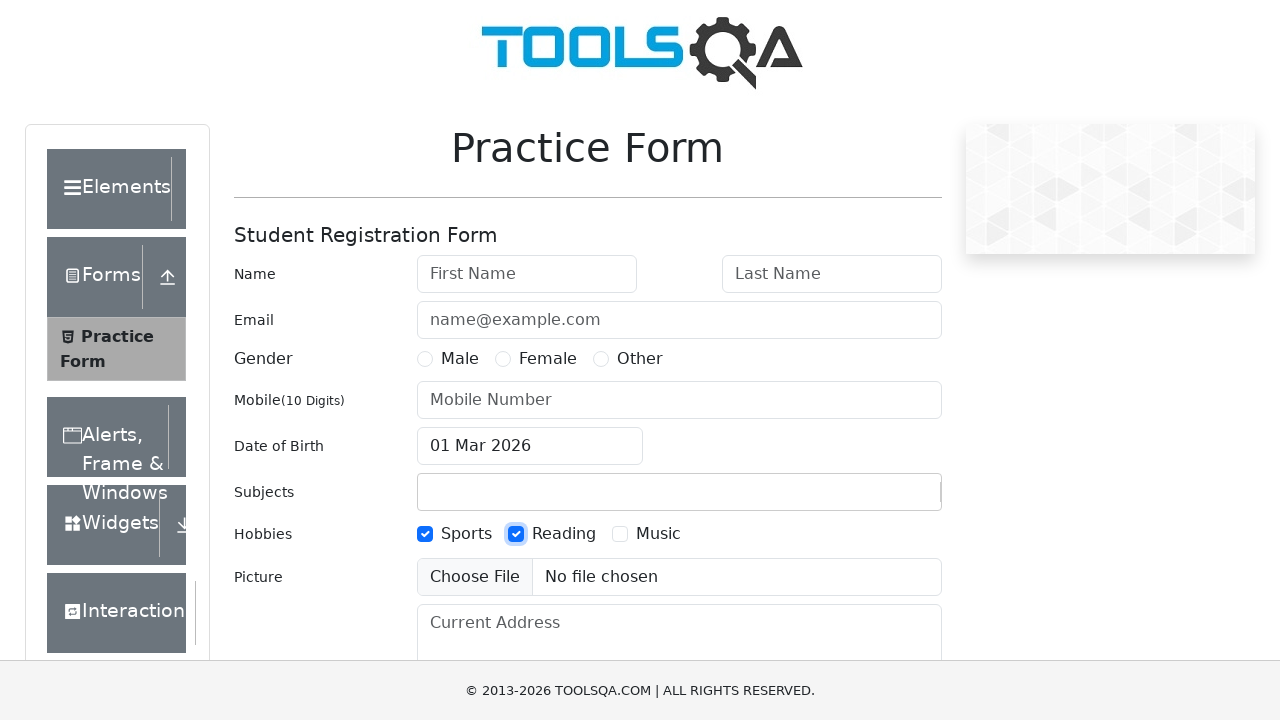

Retrieved checkbox element 3 of 3
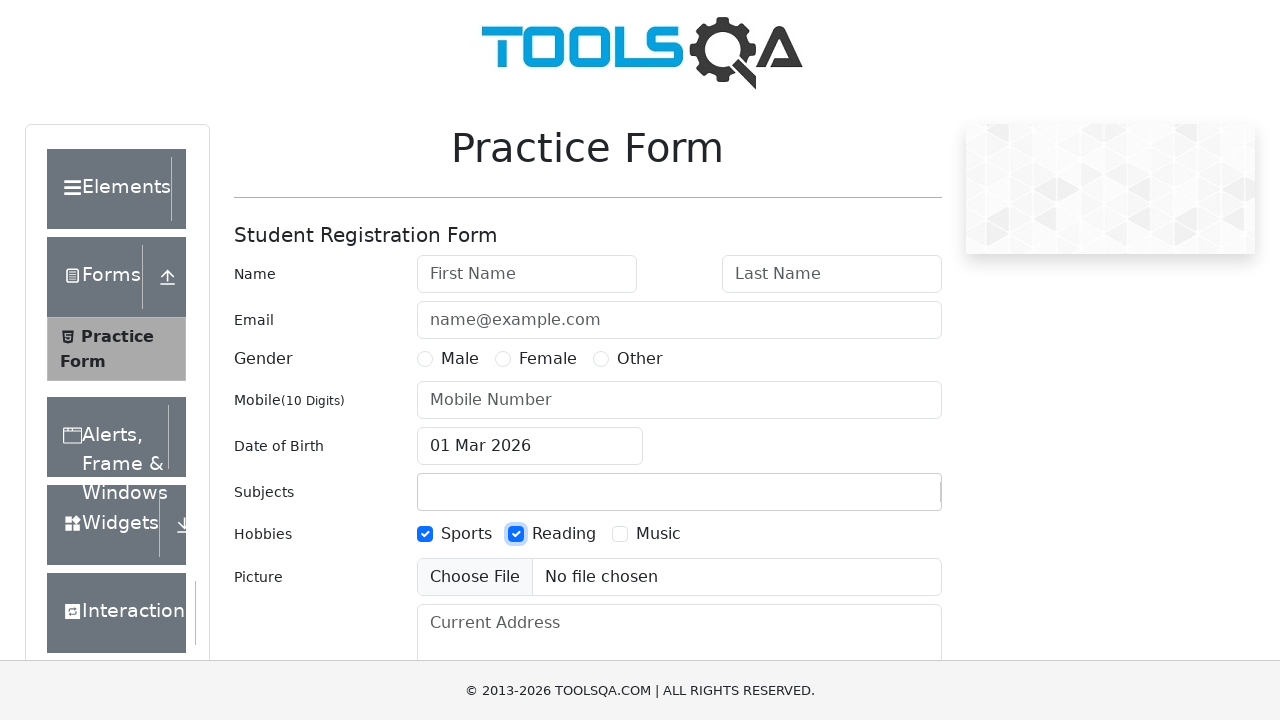

Scrolled checkbox 3 into view
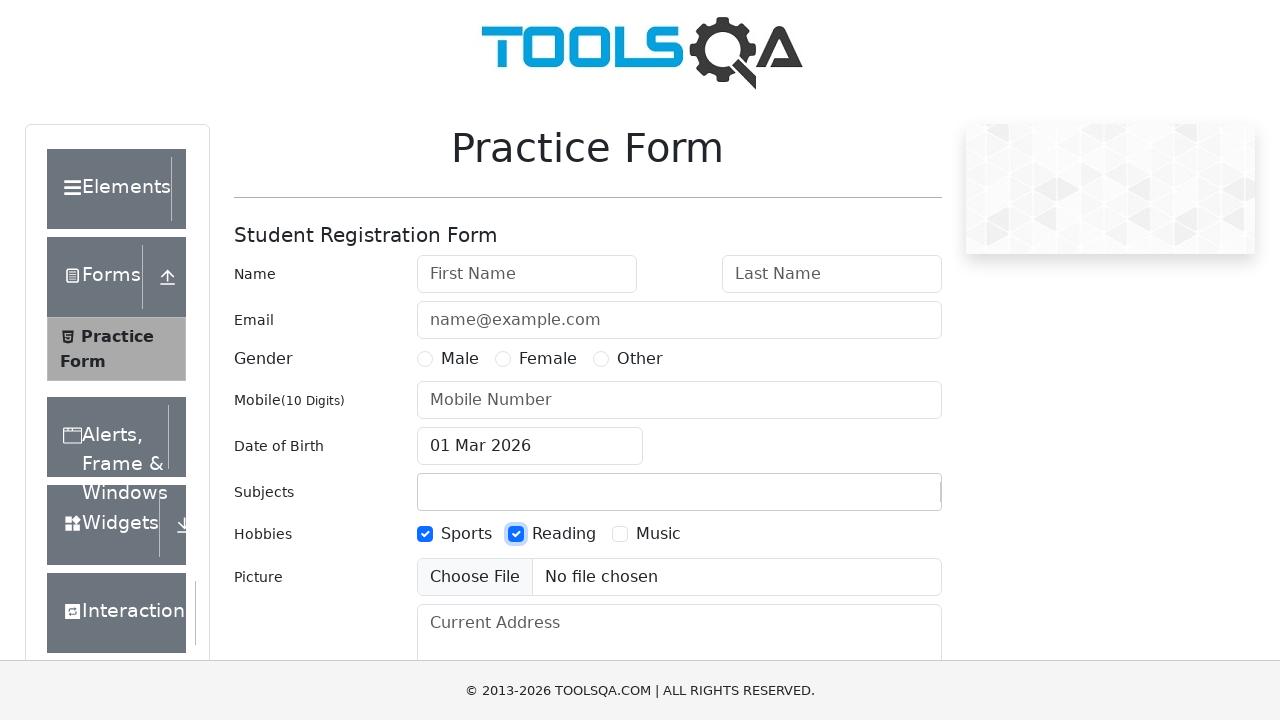

Checked checkbox 3 using force option at (620, 534) on input[type='checkbox'] >> nth=2
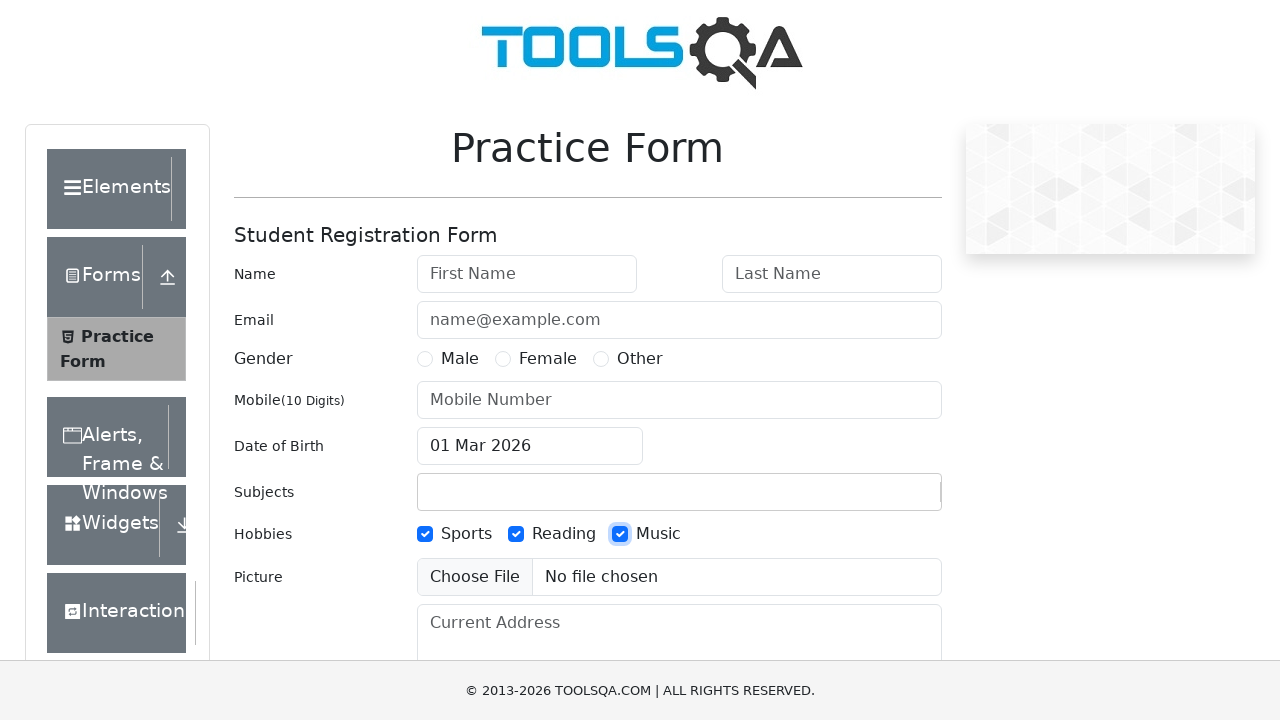

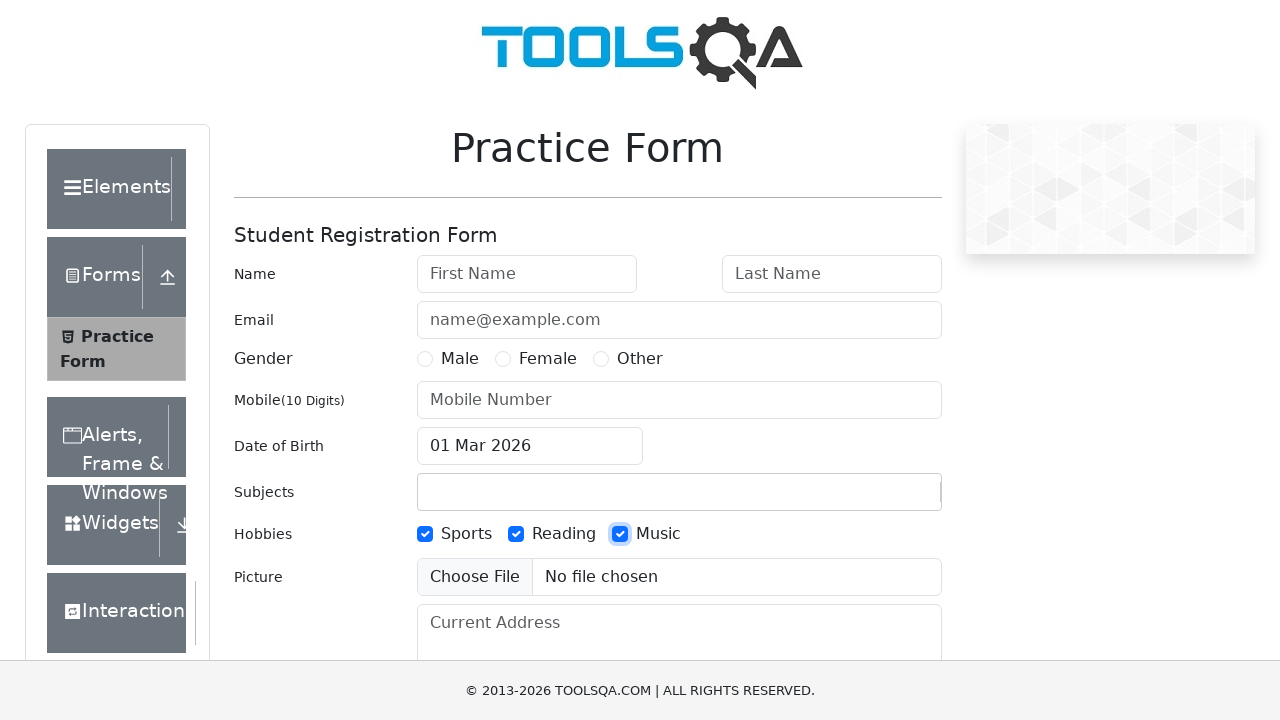